Tests JavaScript alert handling by clicking a button to trigger an alert, accepting it, and verifying the result message is displayed correctly on the page.

Starting URL: http://the-internet.herokuapp.com/javascript_alerts

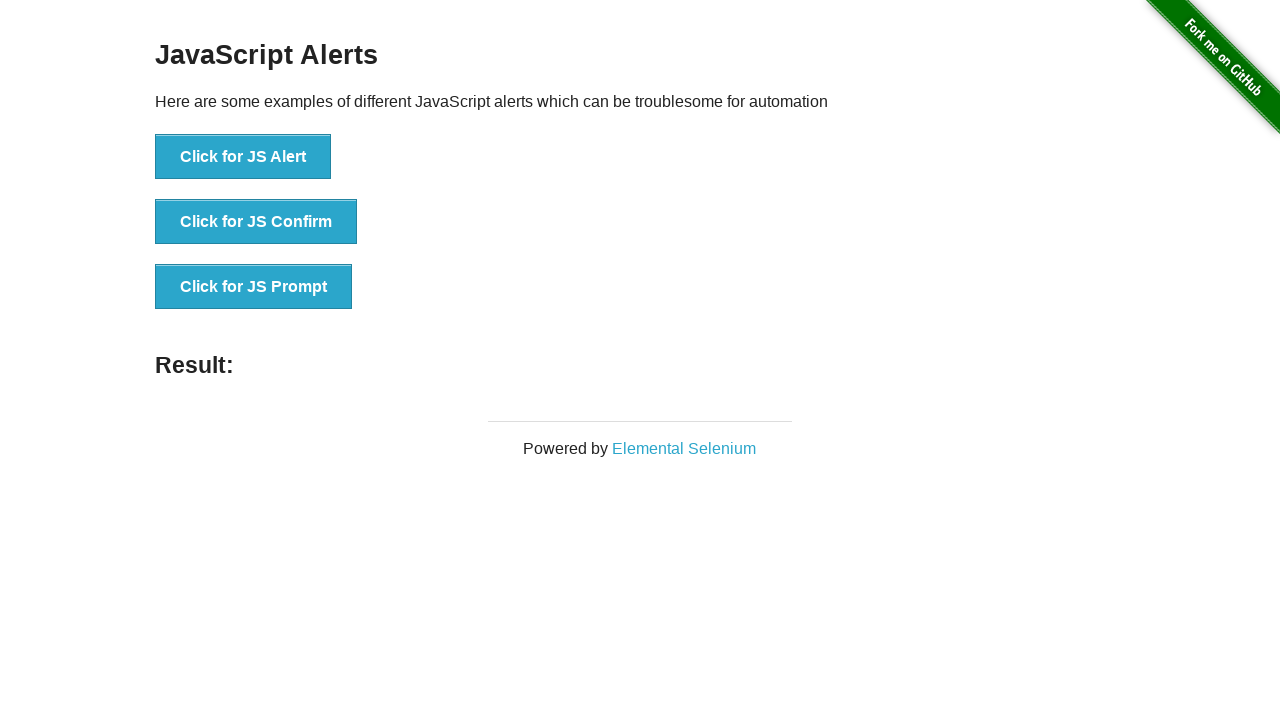

Clicked first button to trigger JavaScript alert at (243, 157) on ul > li:nth-child(1) > button
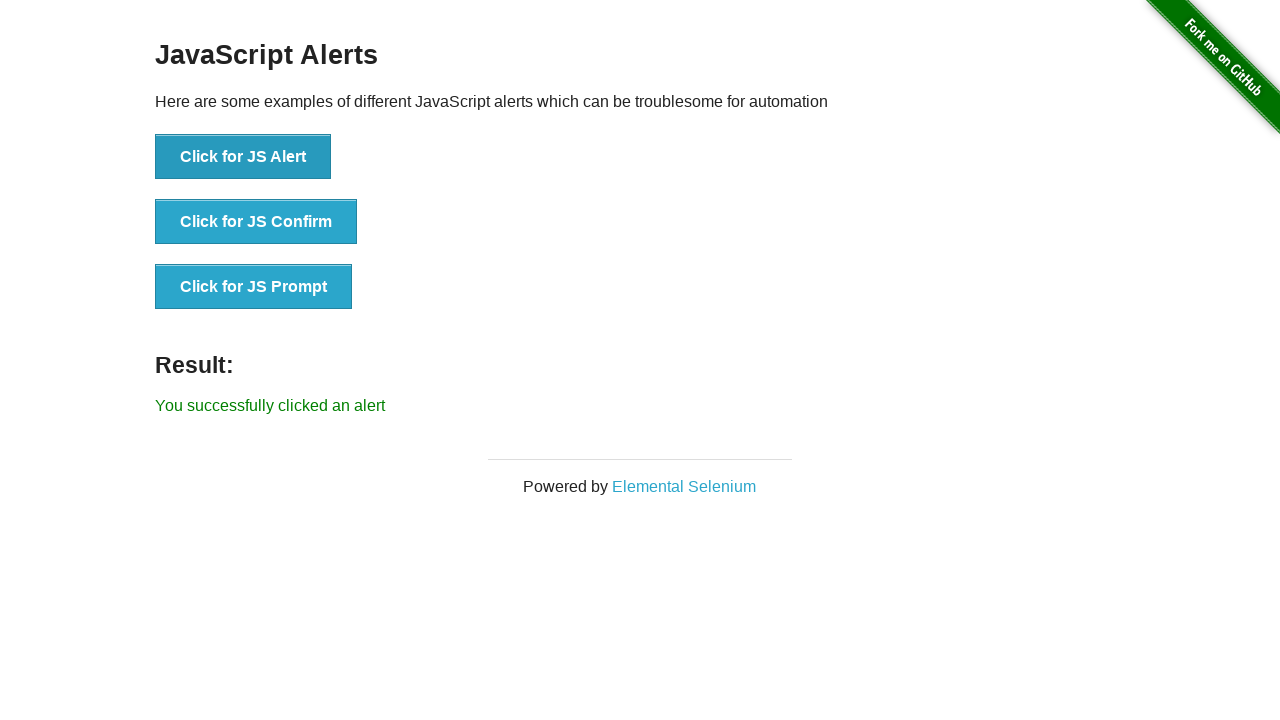

Set up dialog handler to accept alerts
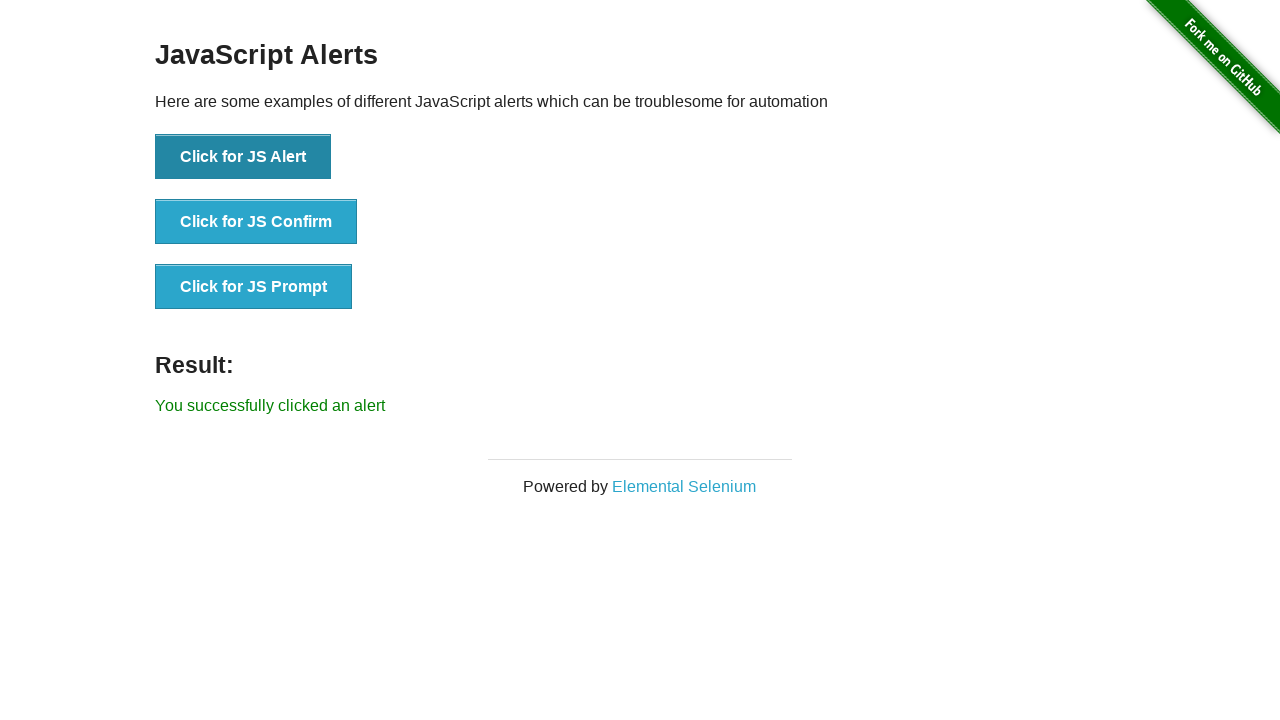

Result message element appeared on page
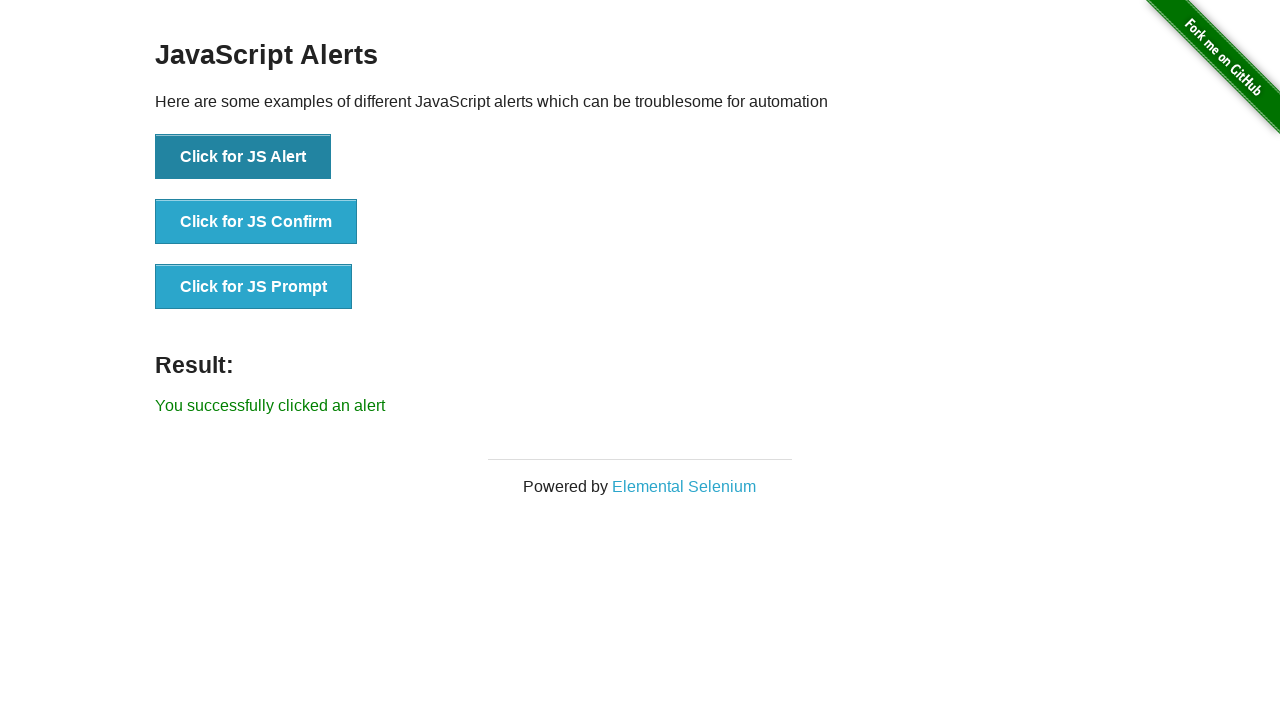

Retrieved result text from page
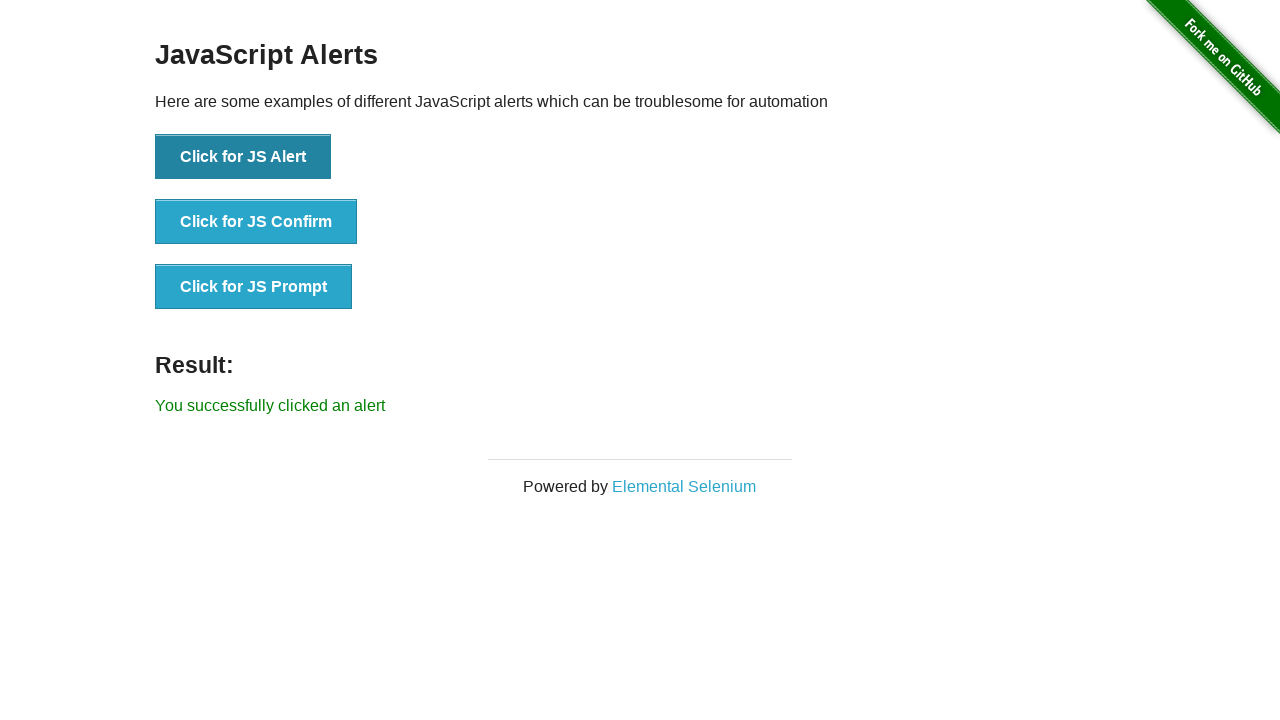

Verified result text matches expected message 'You successfully clicked an alert'
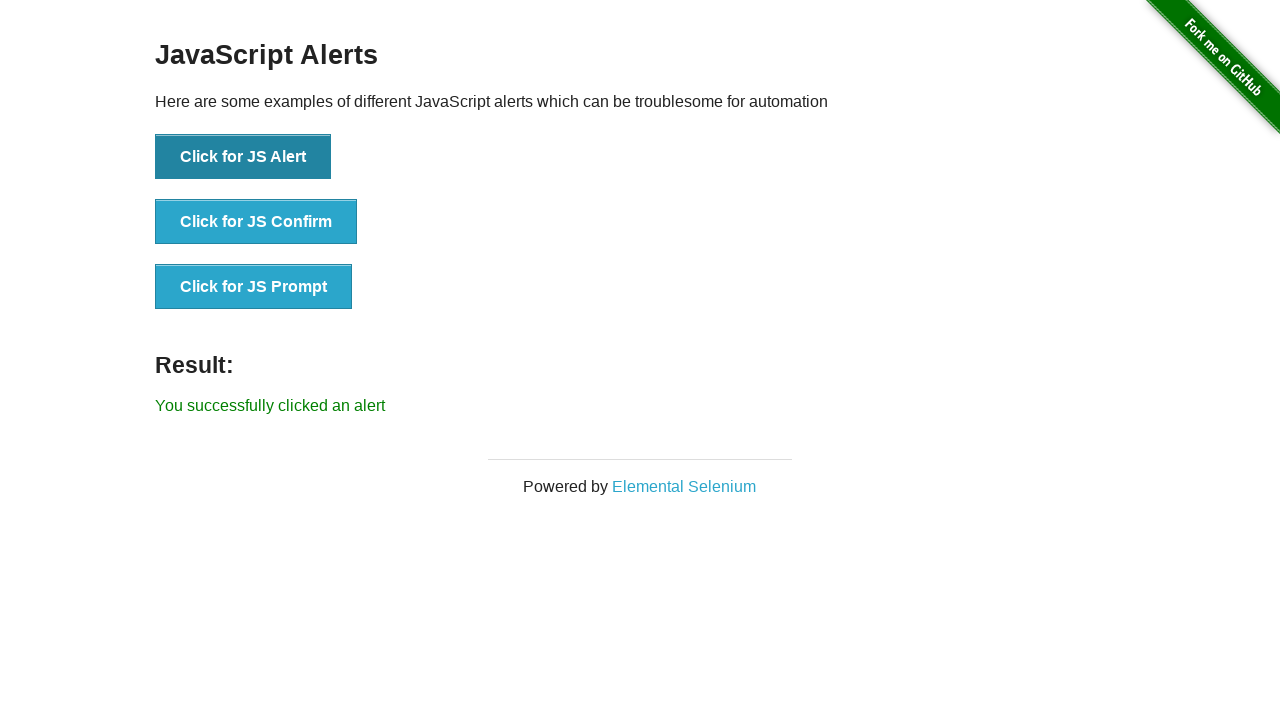

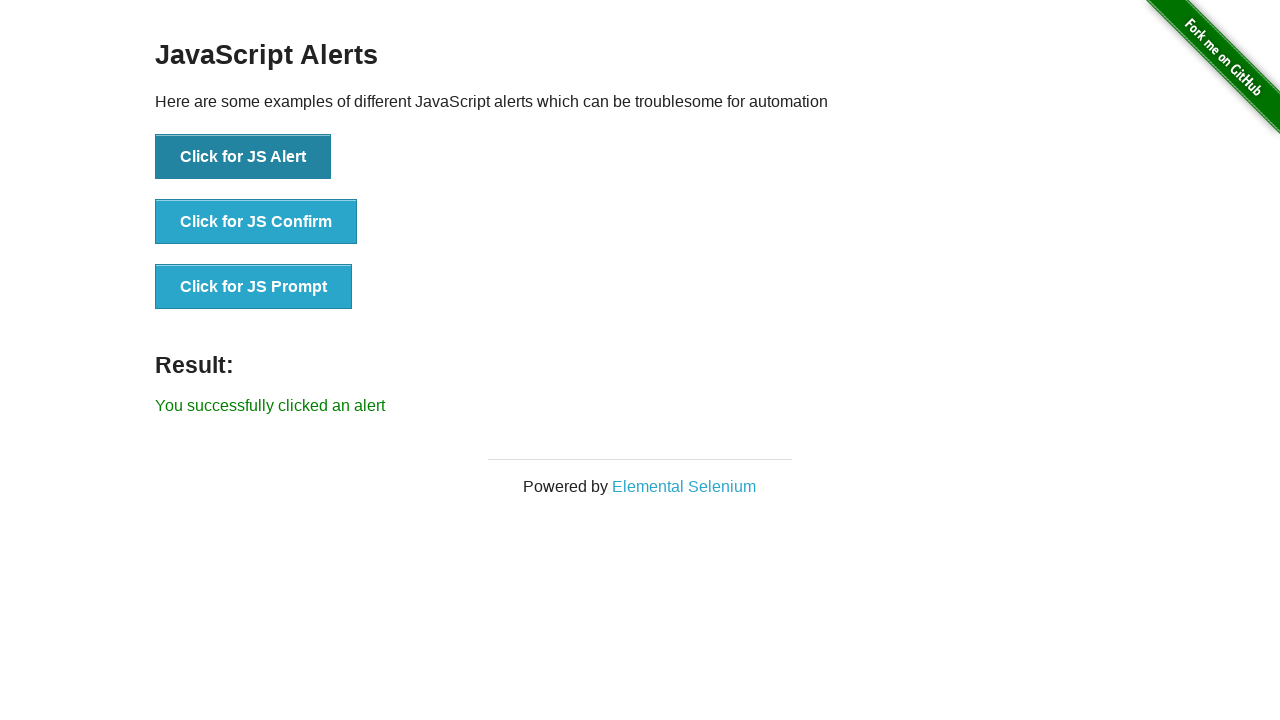